Tests interaction with a shadow DOM menu component by clicking on a menu item label element within the shadow root

Starting URL: https://www.htmlelements.com/demos/menu/shadow-dom/index.htm

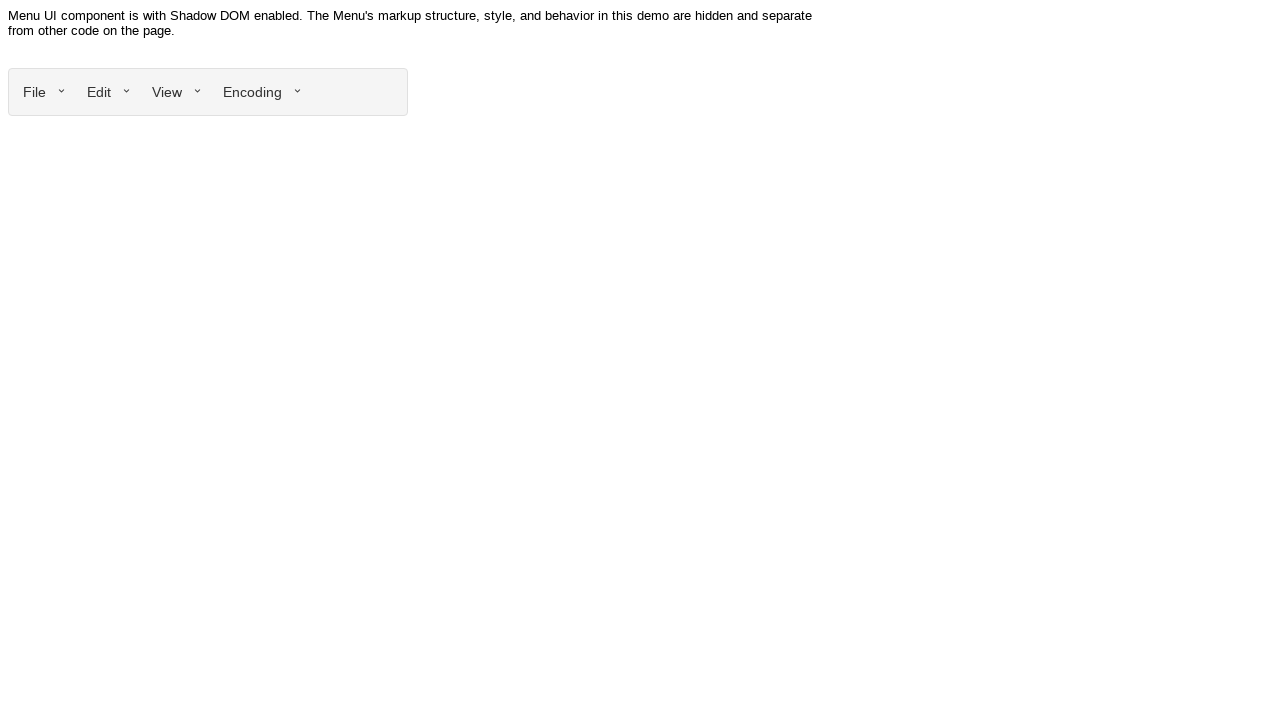

Clicked on menu item label element within shadow DOM at (34, 92) on .smart-ui-component >> div.smart-menu-item-label-element >> nth=0
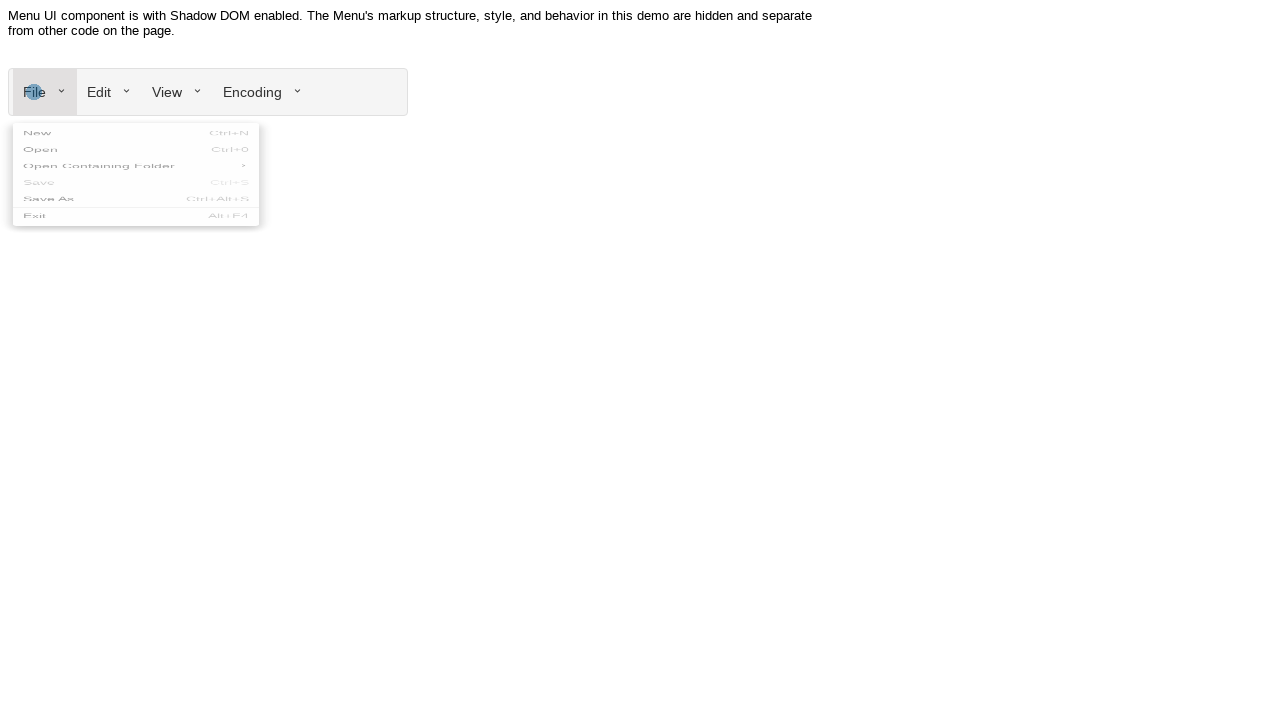

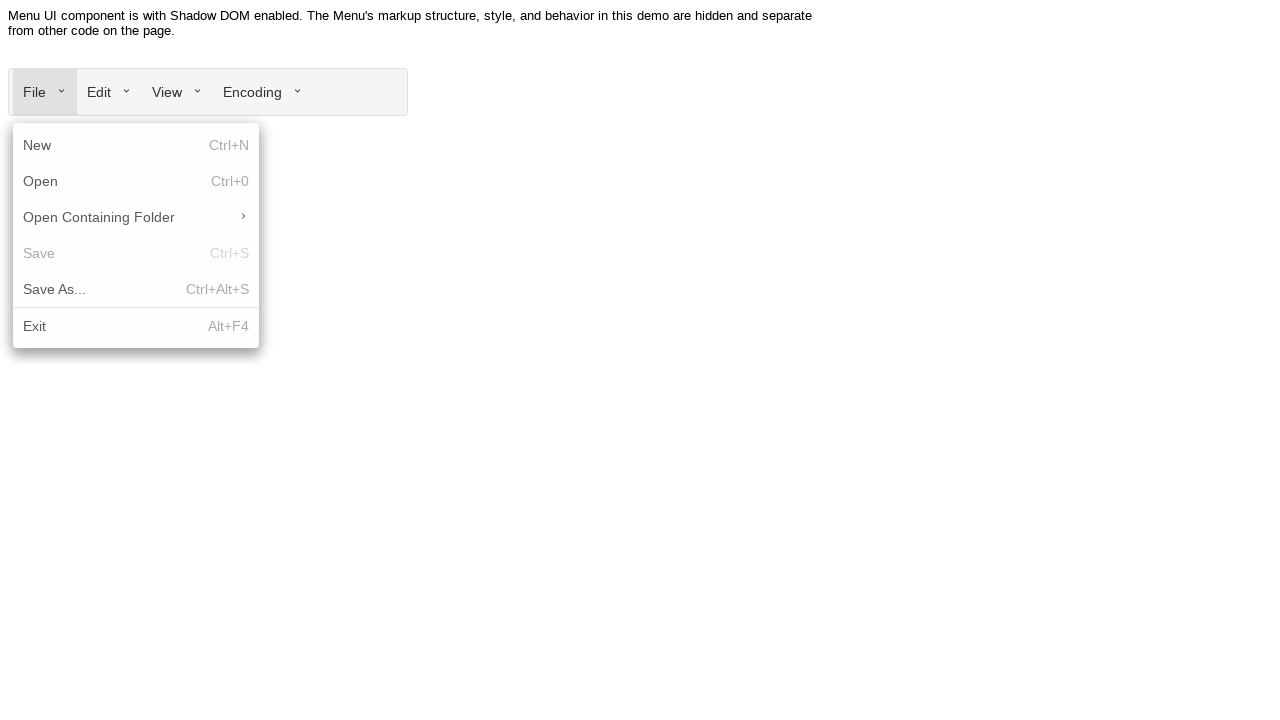